Tests window handling by opening a new tab/window, switching to it, then closing it and returning to the original window

Starting URL: http://demo.automationtesting.in/Windows.html

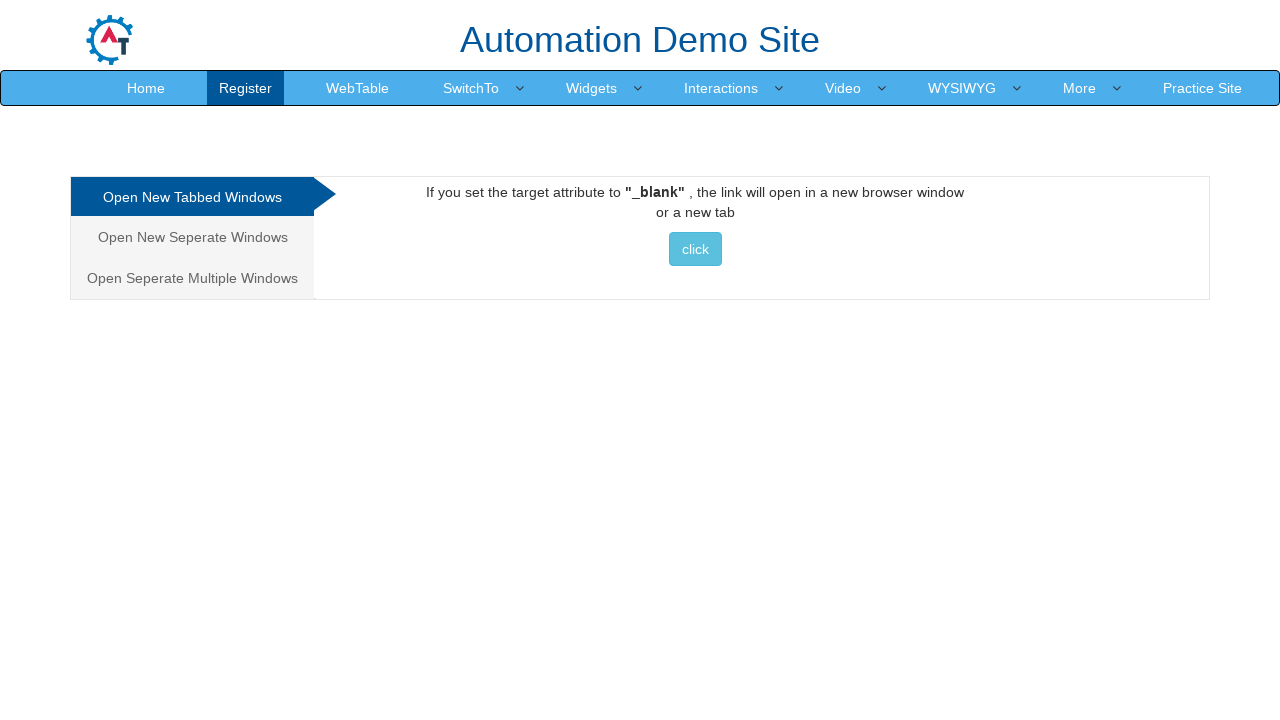

Clicked button to open new tab/window at (695, 249) on xpath=//button[@class='btn btn-info']
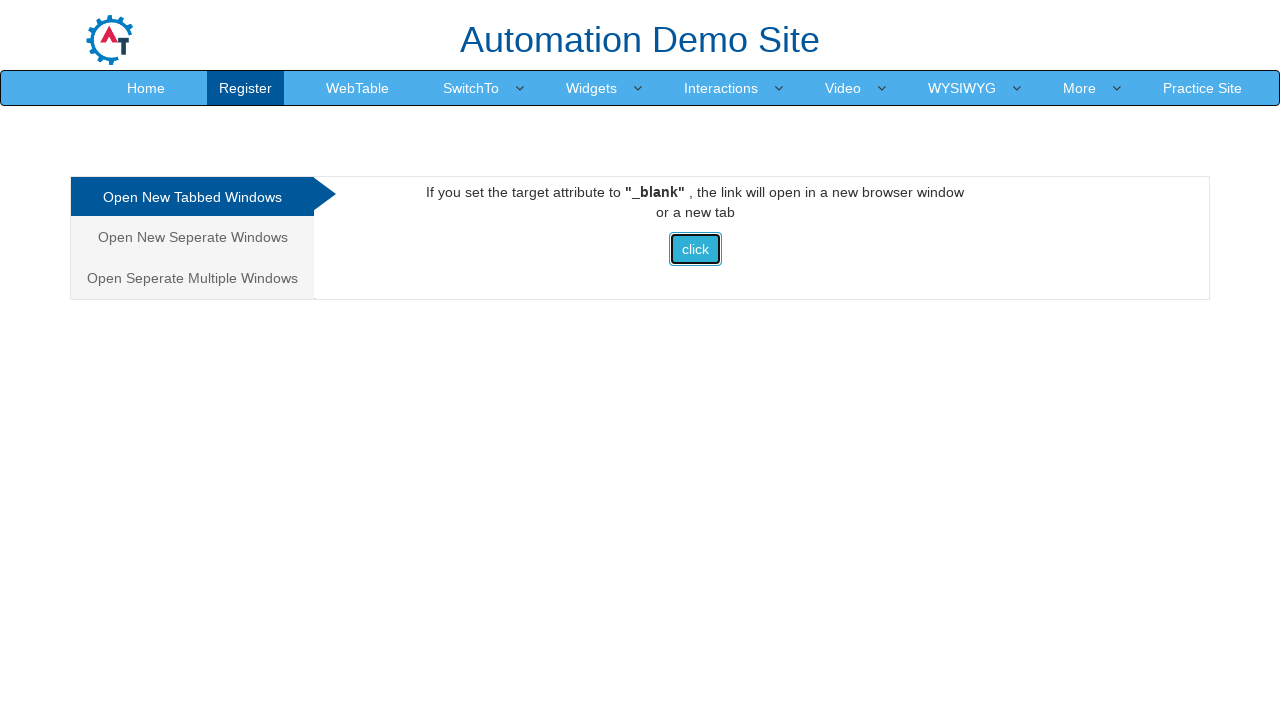

Retrieved browser context
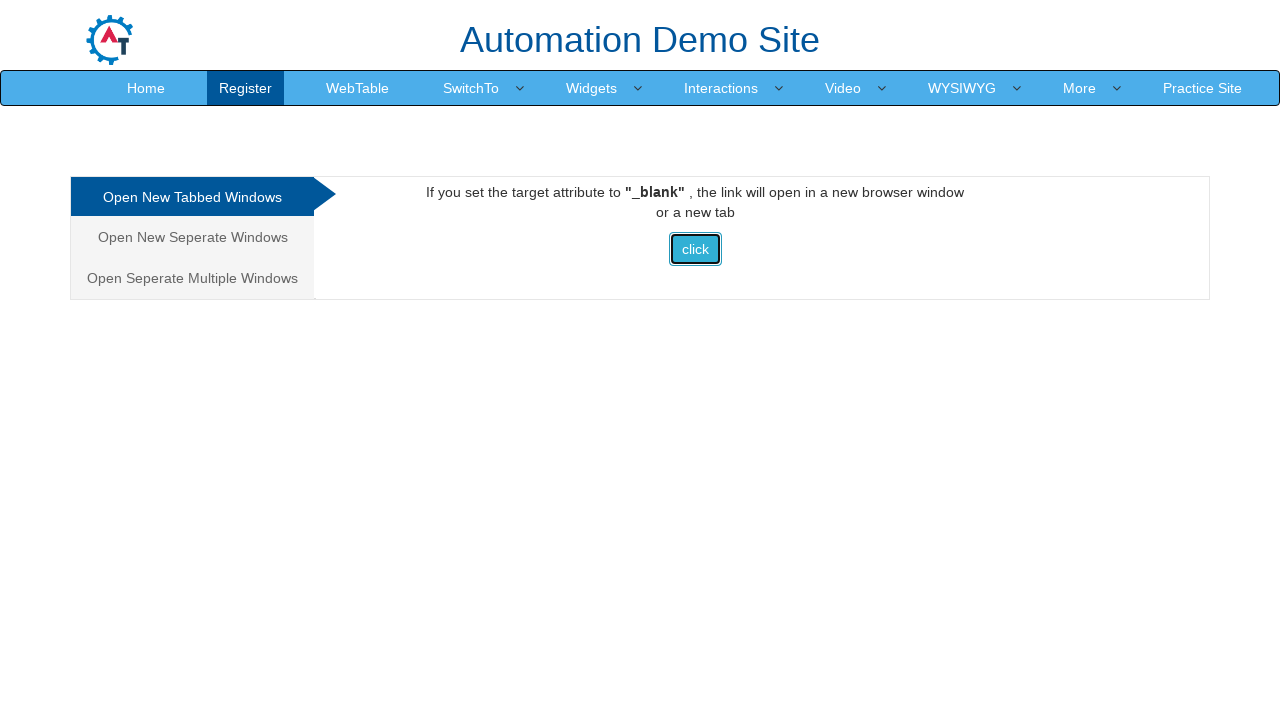

Switched to newly opened page/tab
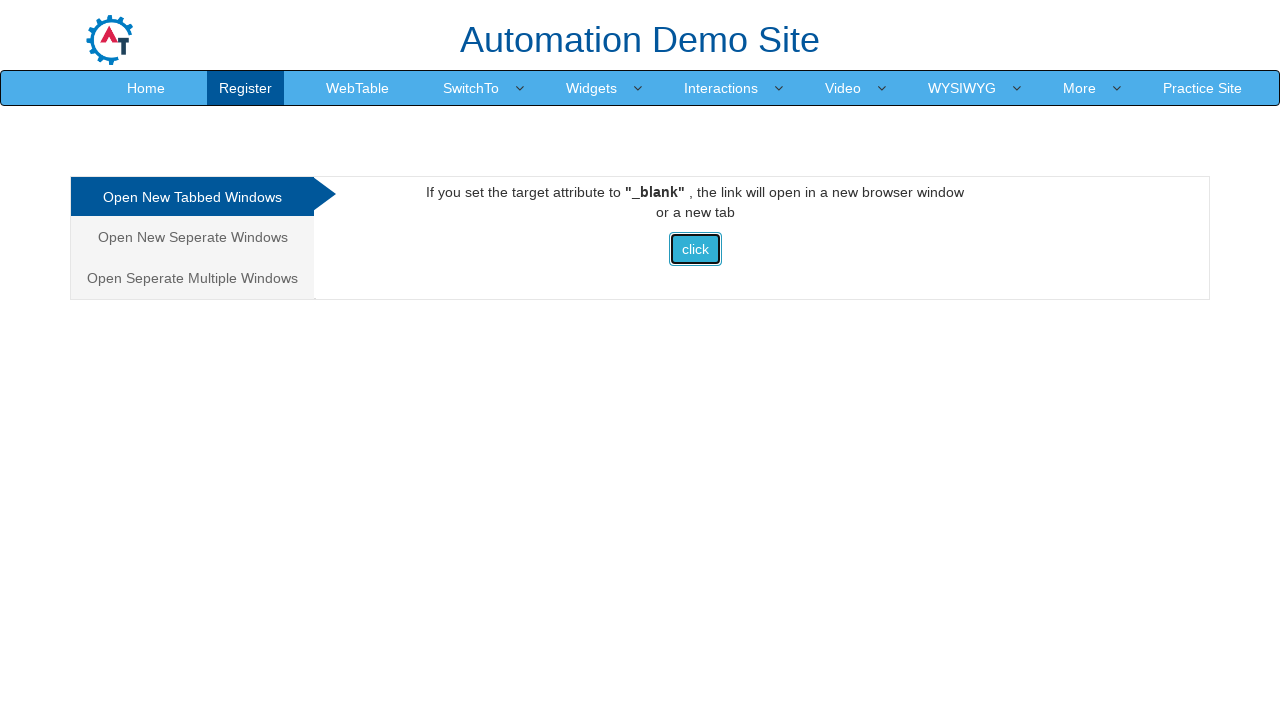

Closed the new page/tab
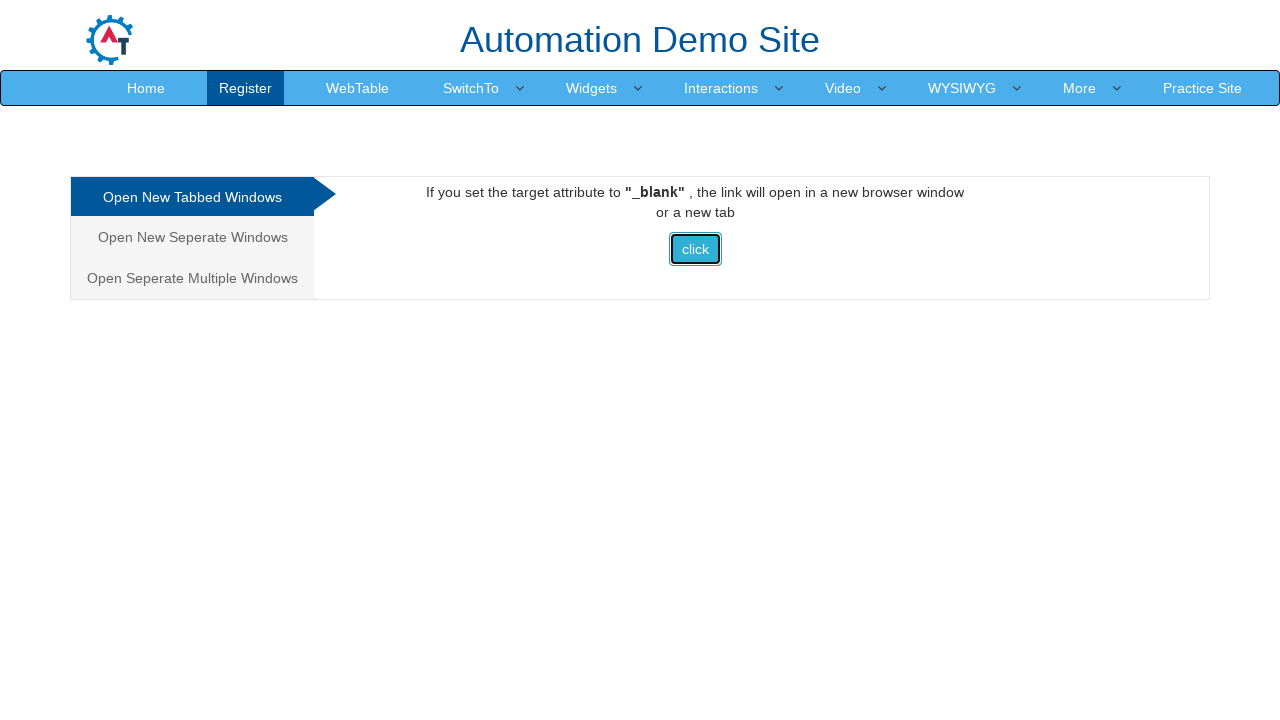

Reloaded original page to confirm it is still active
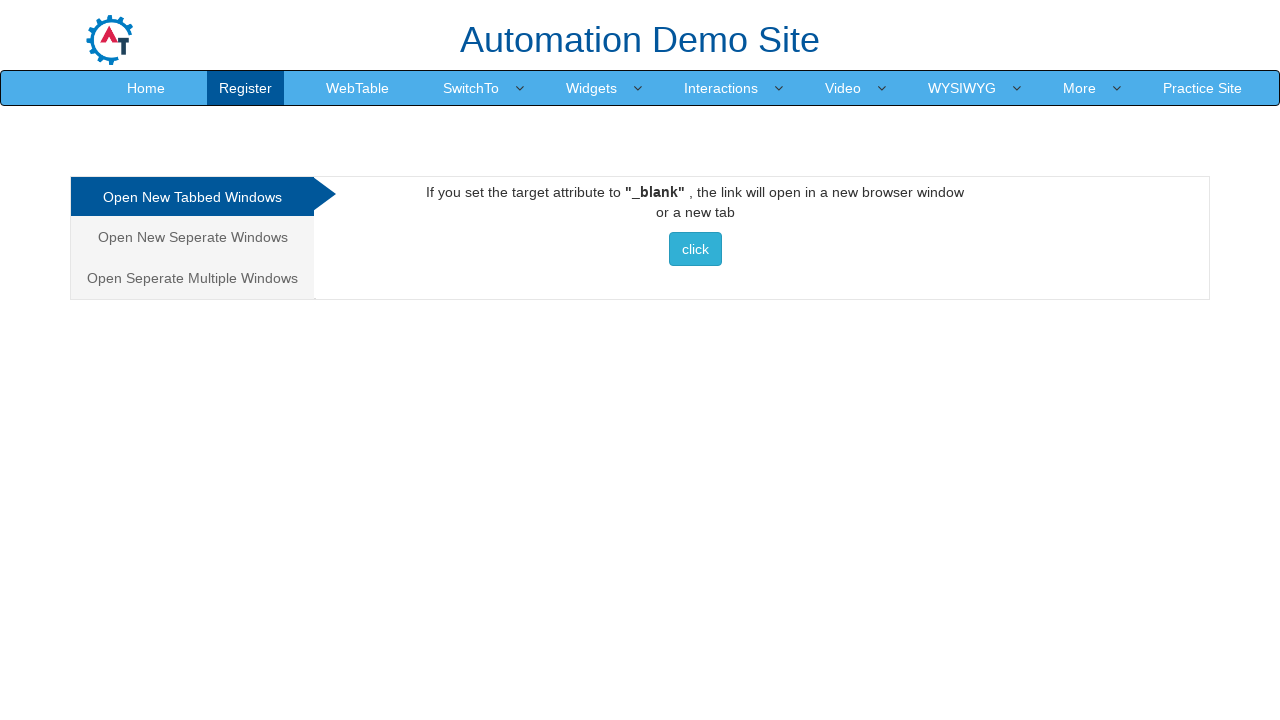

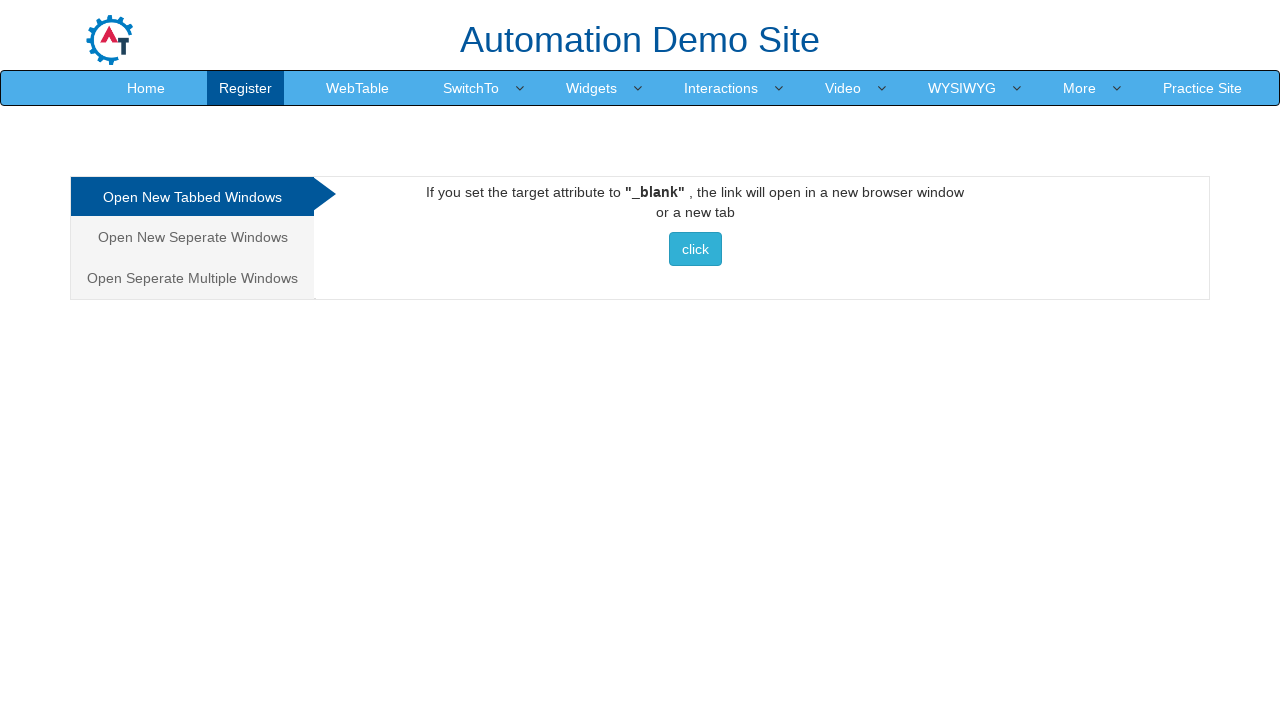